Clicks the "Add Element" button using mouse hover and click actions

Starting URL: https://the-internet.herokuapp.com/add_remove_elements/

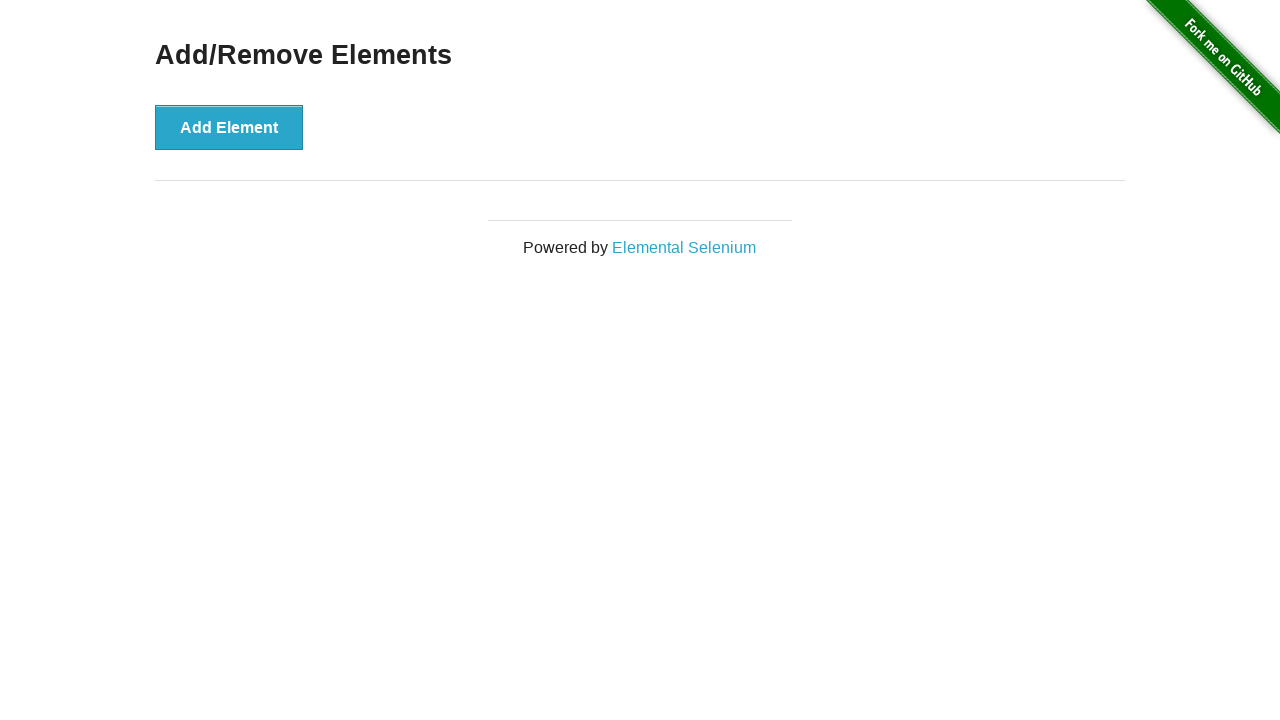

Located the 'Add Element' button using XPath selector
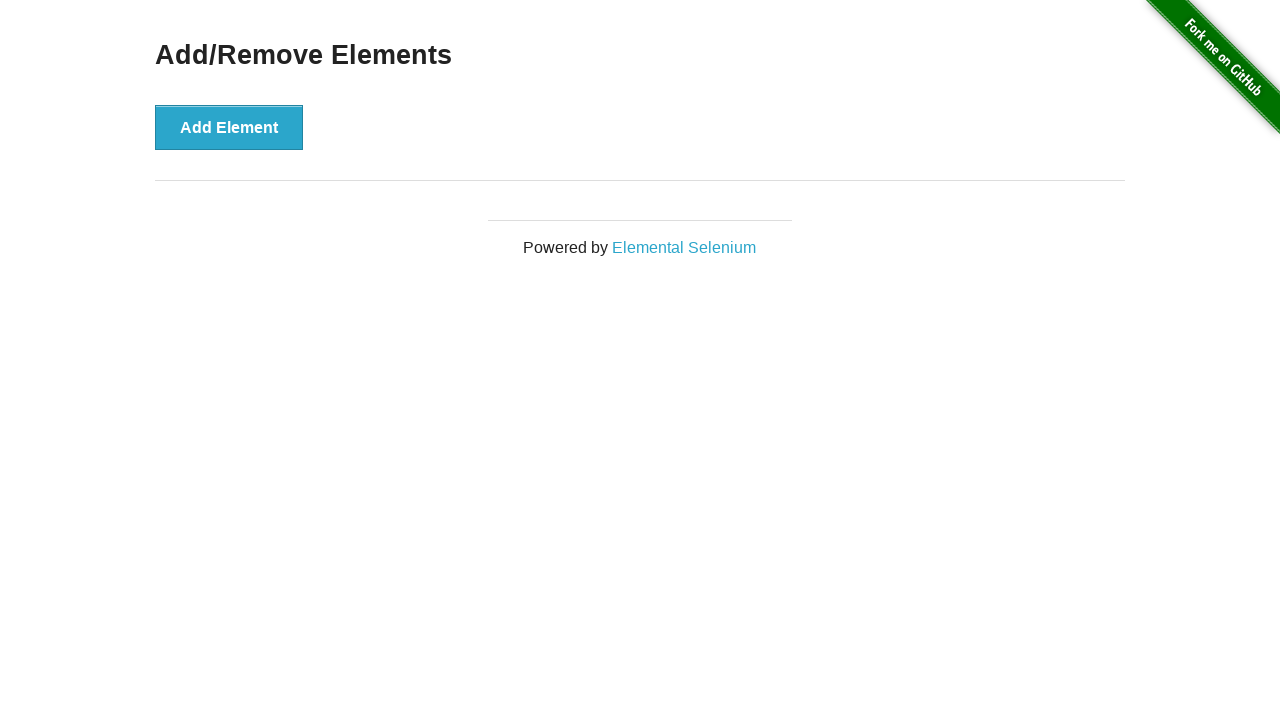

Hovered over the 'Add Element' button at (229, 127) on xpath=//button[contains(text(),'Add Element')]
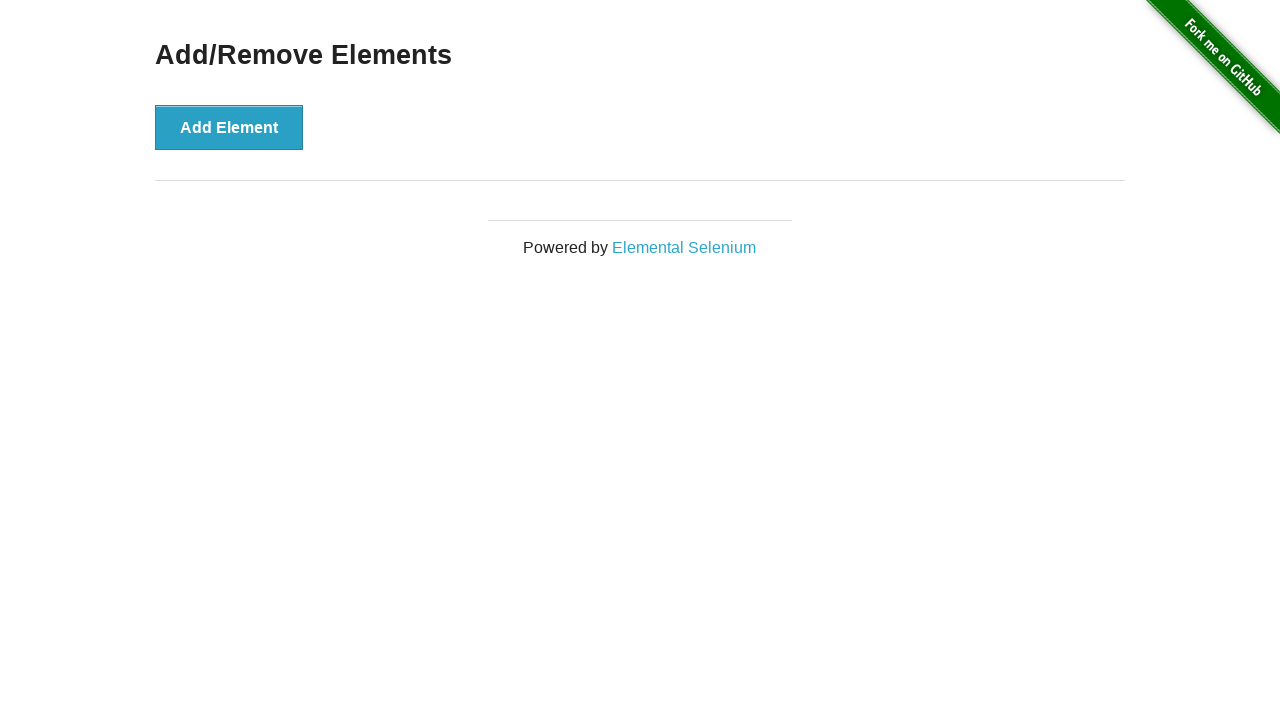

Clicked the 'Add Element' button at (229, 127) on xpath=//button[contains(text(),'Add Element')]
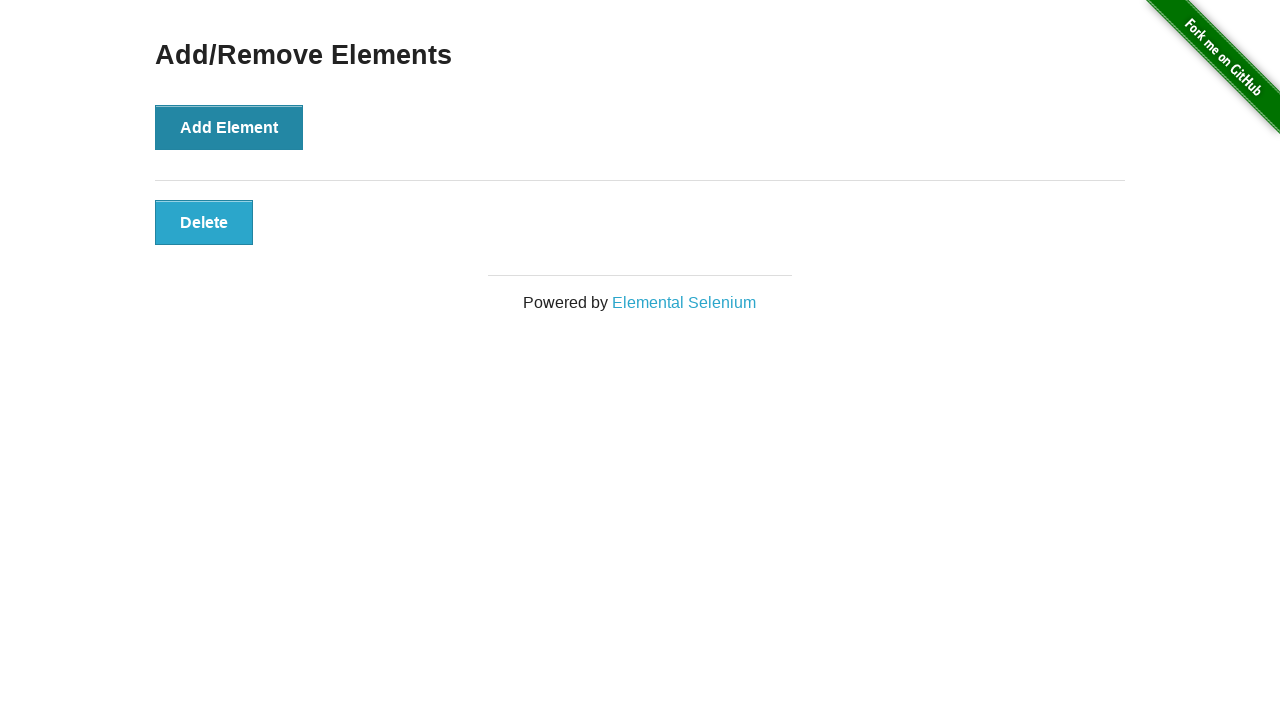

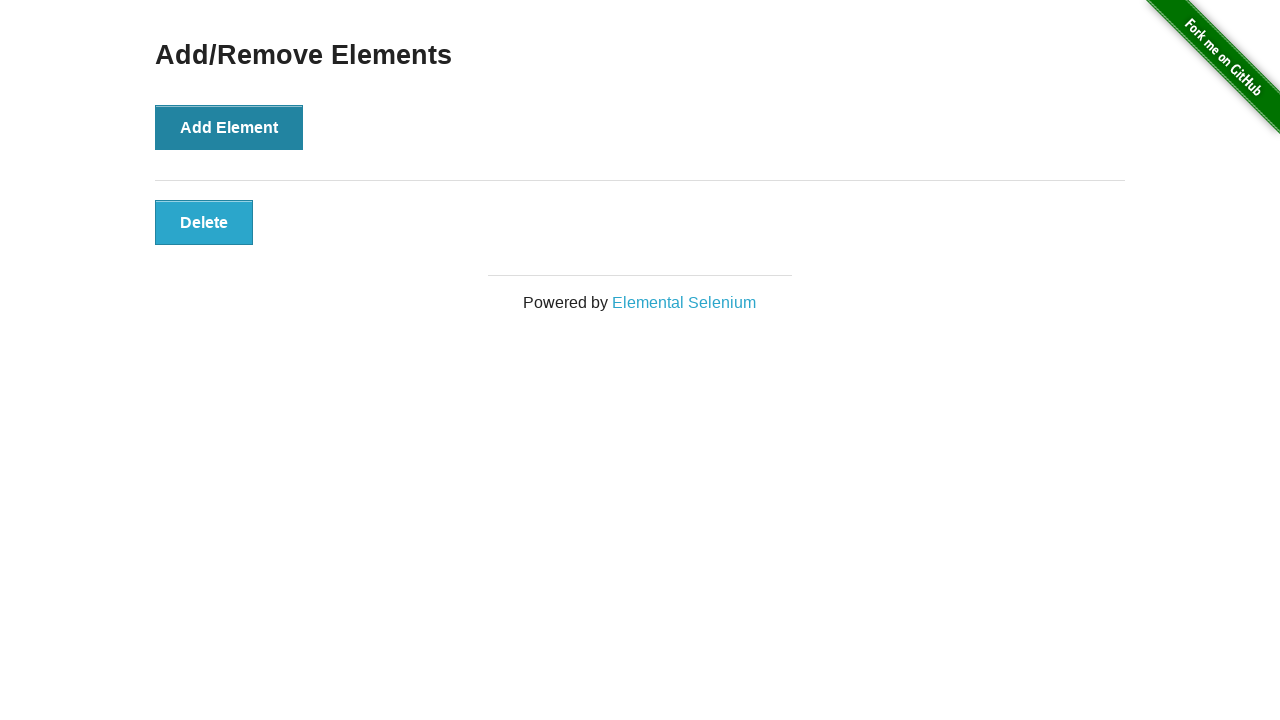